Tests dynamic content loading by clicking a Start button and verifying that "Hello World!" text appears after the loading completes

Starting URL: https://the-internet.herokuapp.com/dynamic_loading/1

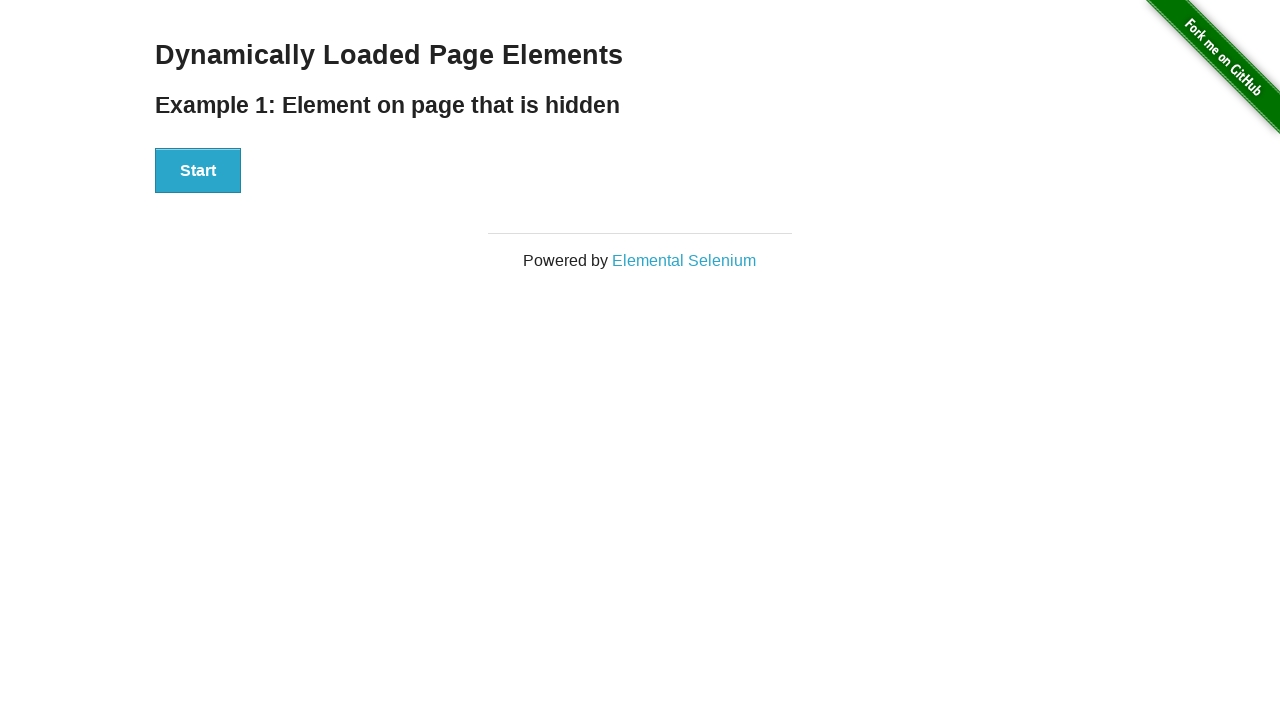

Clicked the Start button to initiate dynamic content loading at (198, 171) on xpath=//div[@id='start']//button
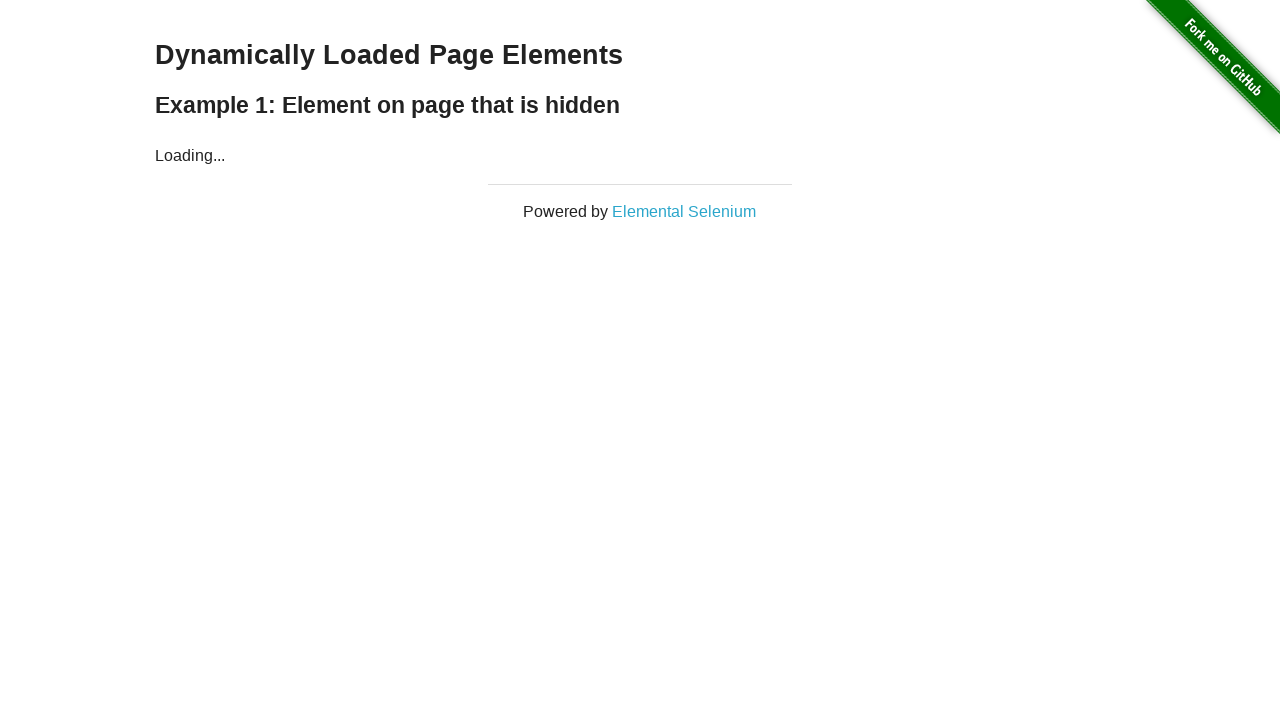

Waited for 'Hello World!' element to become visible after loading completes
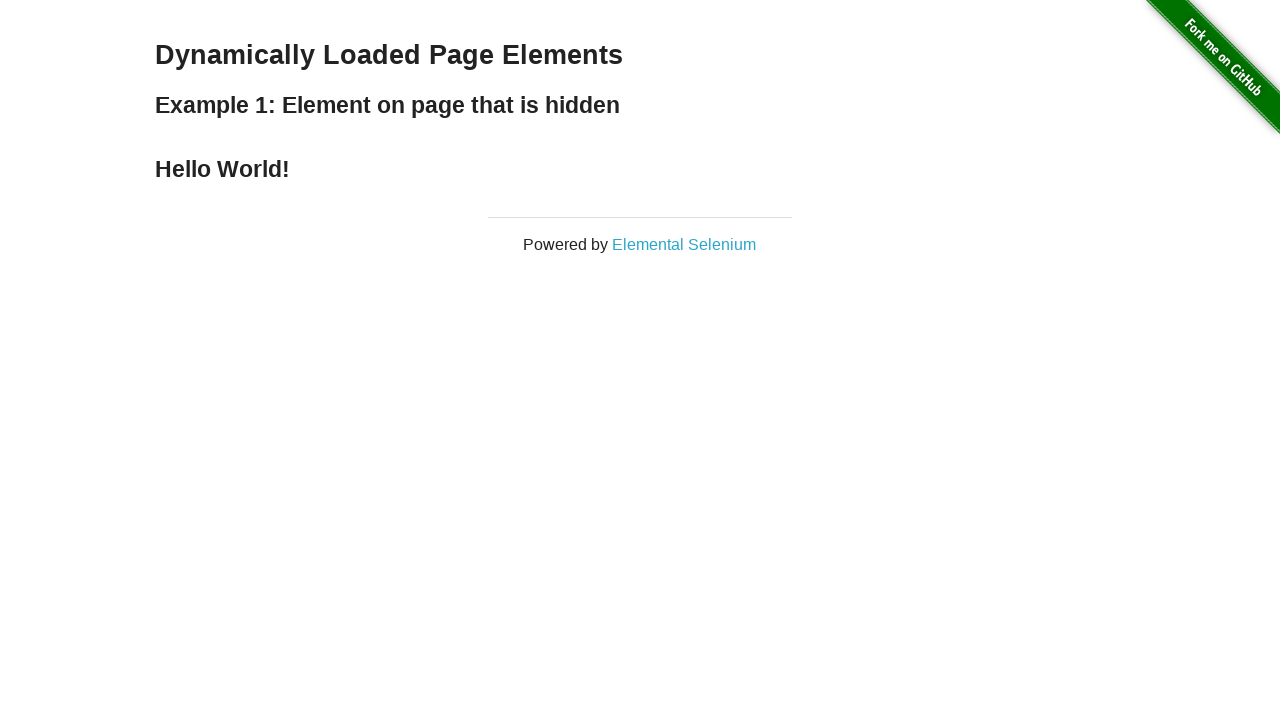

Verified that the loaded element contains 'Hello World!' text
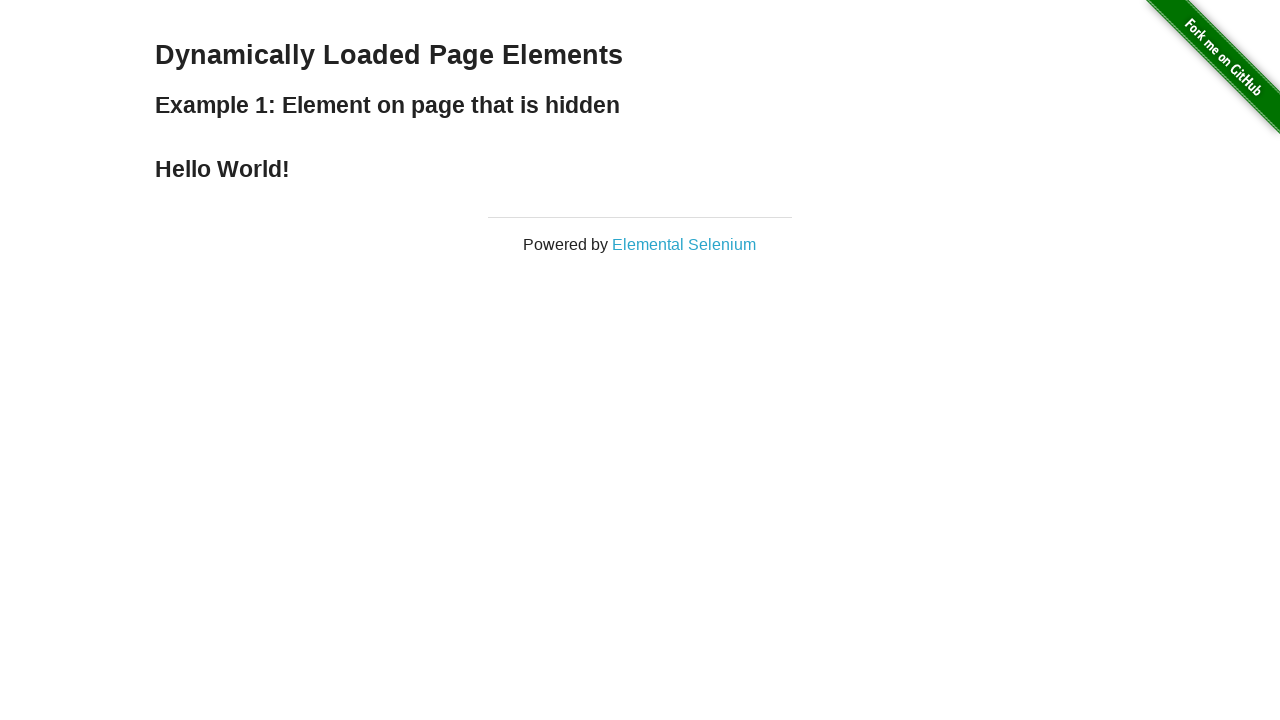

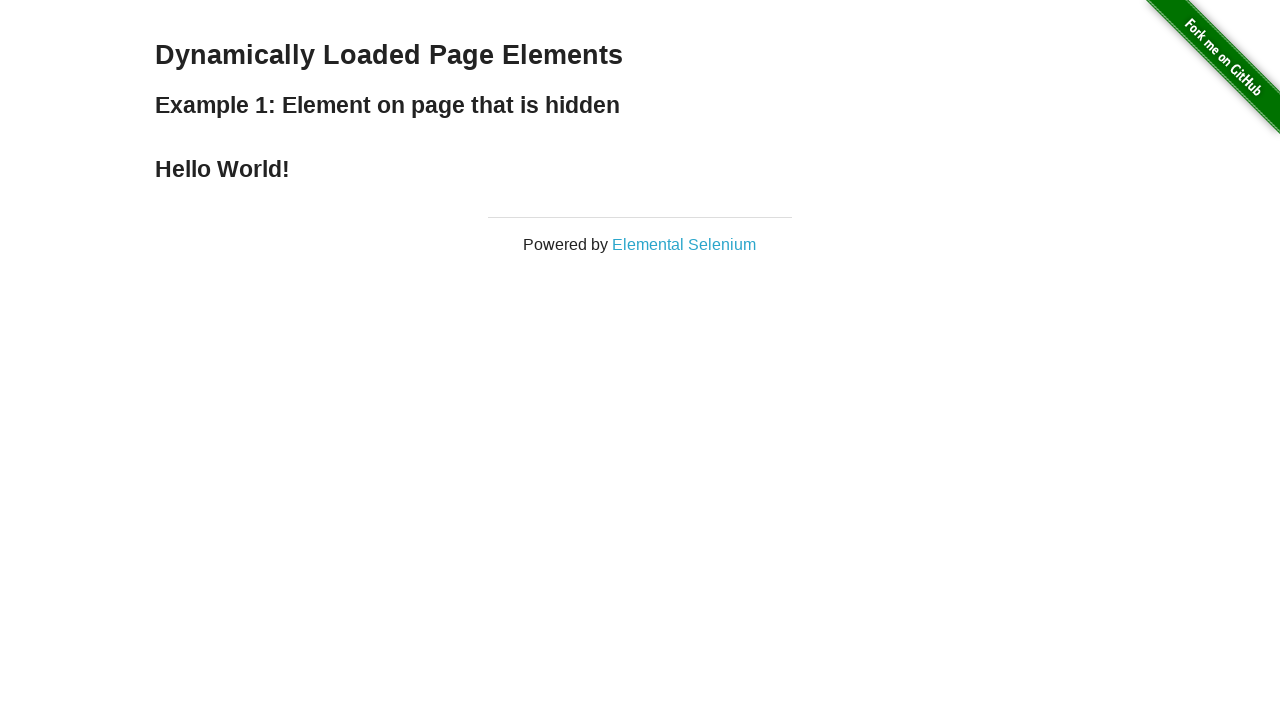